Tests browser navigation functionality by going back, forward, navigating to a GitHub URL, and refreshing the page

Starting URL: https://github.com/Codeer-Software/Selenium.CefSharp.Driver

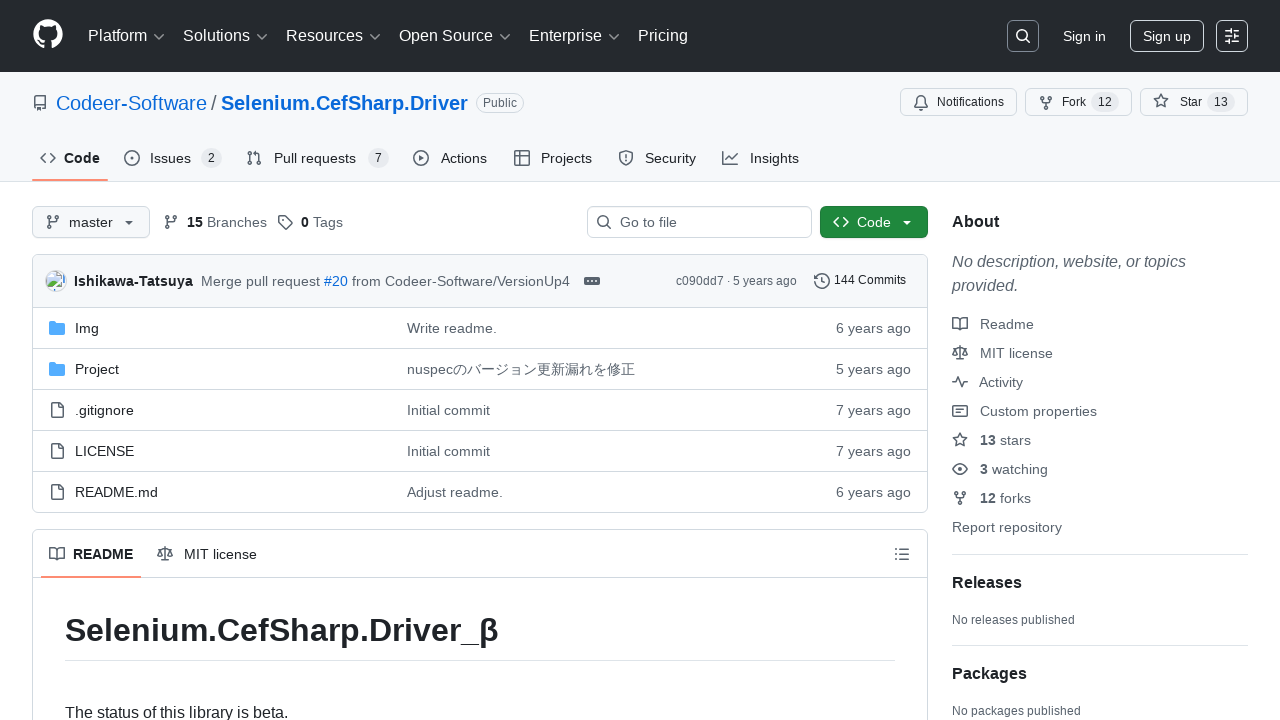

Navigated to GitHub repository page at https://github.com/Codeer-Software/Selenium.CefSharp.Driver
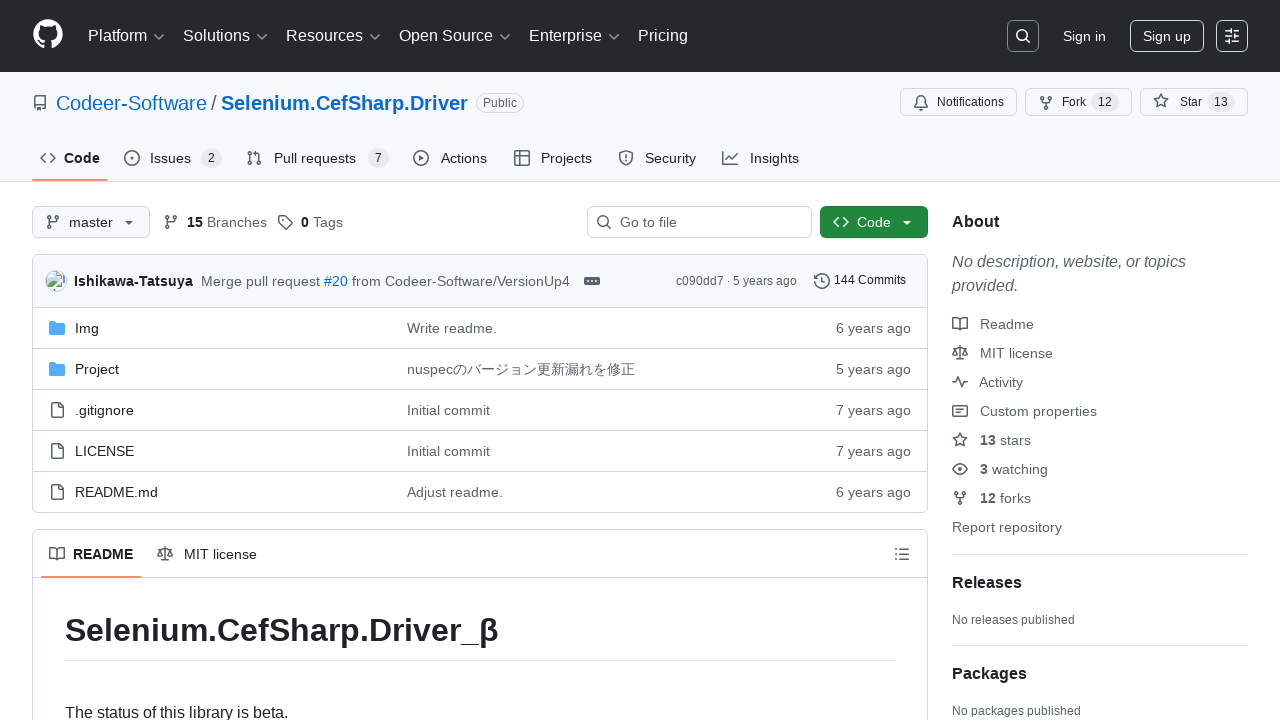

Verified URL contains 'Selenium.CefSharp.Driver'
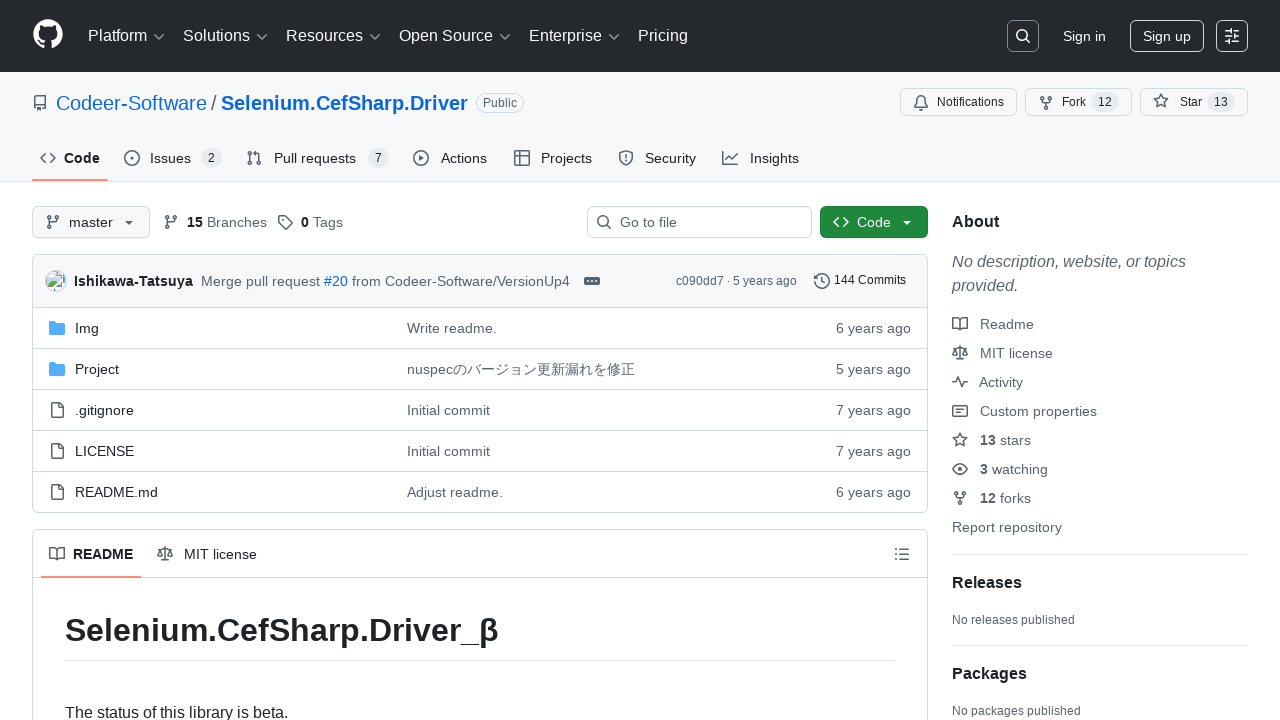

Refreshed the page
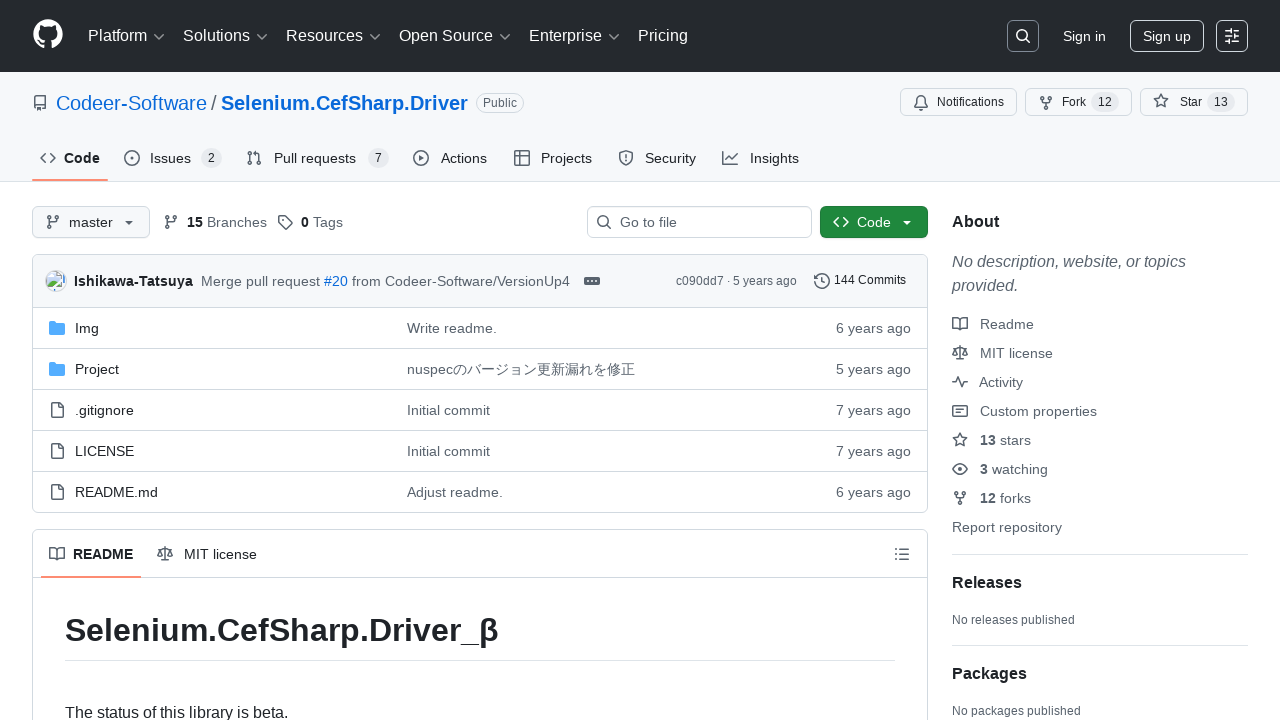

Verified URL still contains 'Selenium.CefSharp.Driver' after refresh
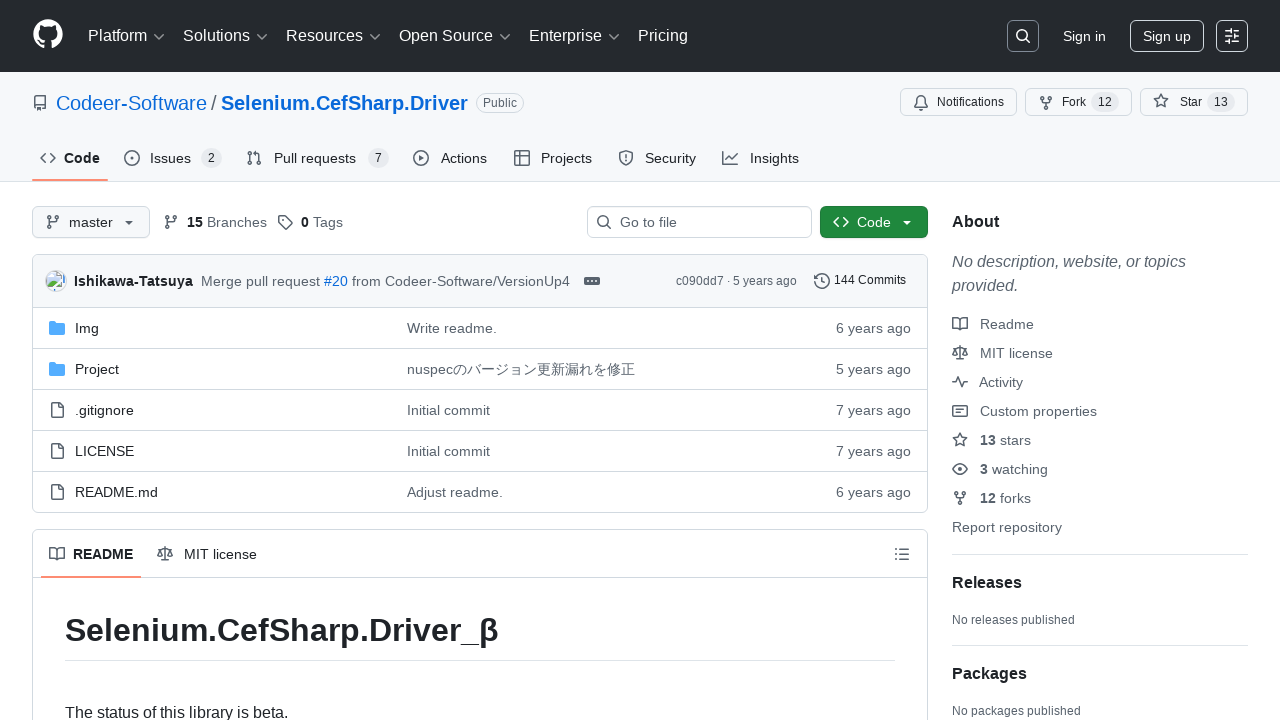

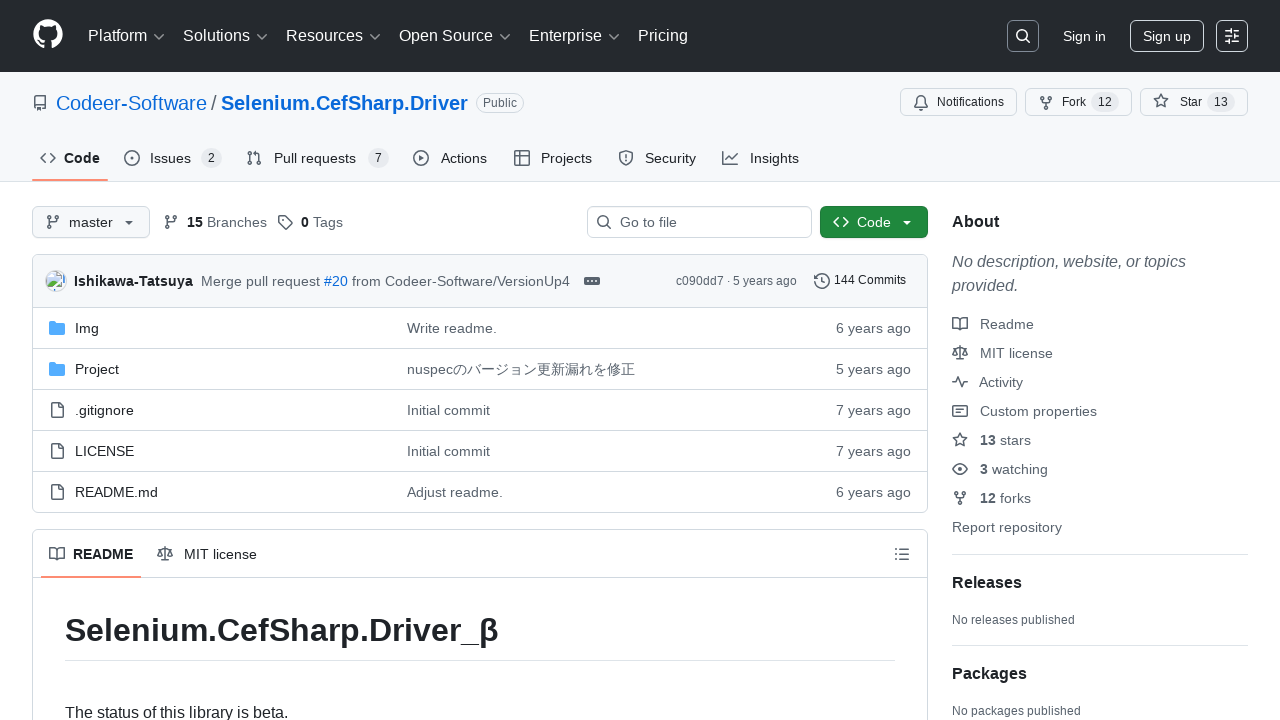